Tests adding all available products to the cart by clicking every "Add to cart" button on the page

Starting URL: https://react-shopping-cart-67954.firebaseapp.com/

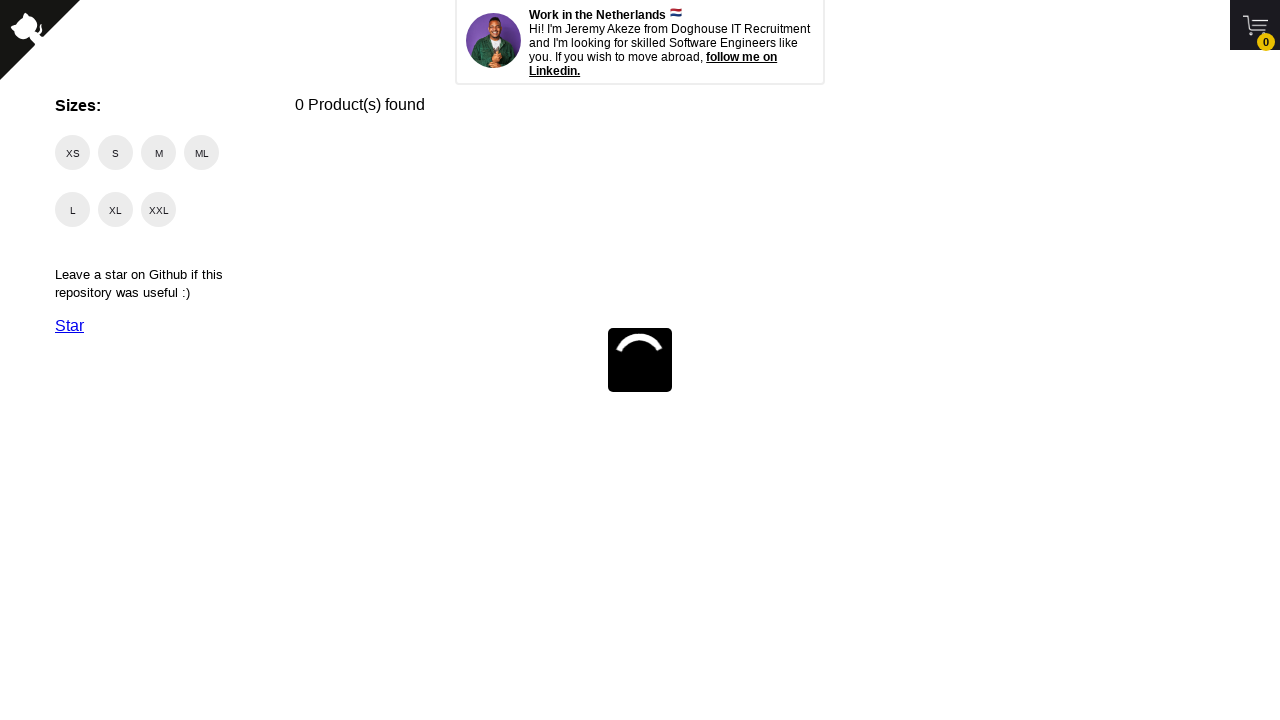

Waited 3 seconds for page to load
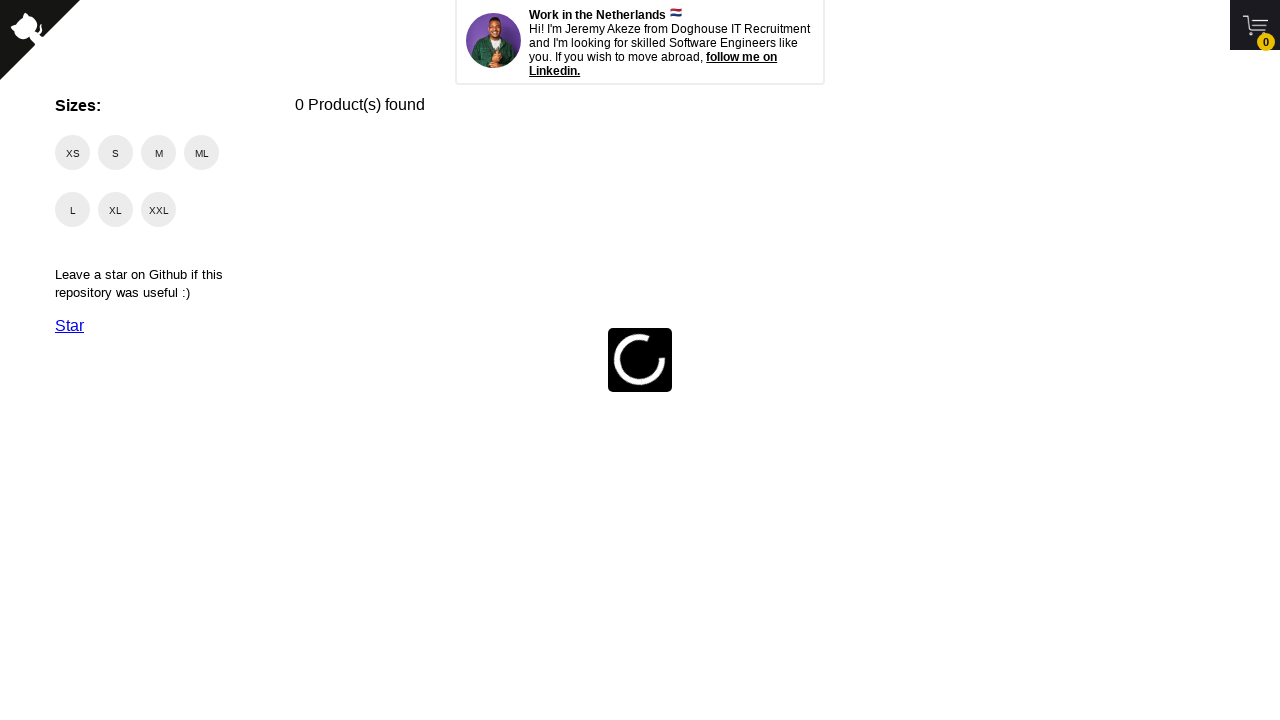

Located all 'Add to cart' buttons on the page
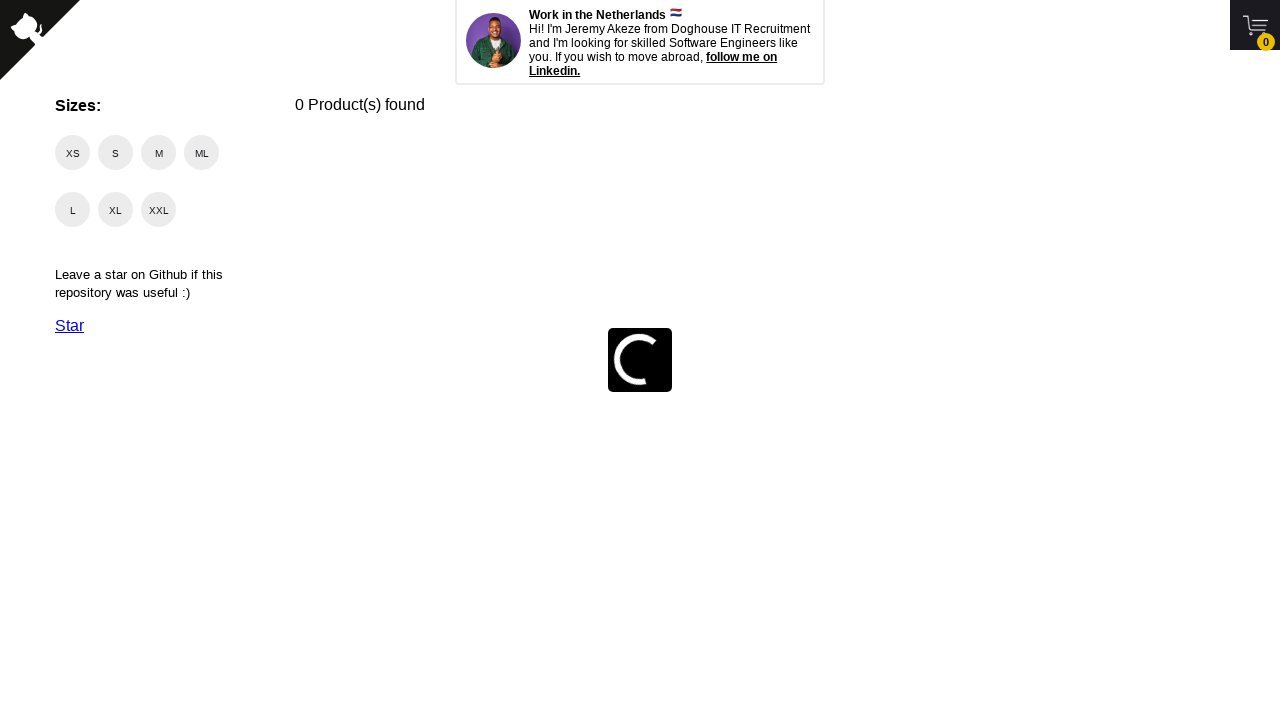

Found 0 'Add to cart' buttons
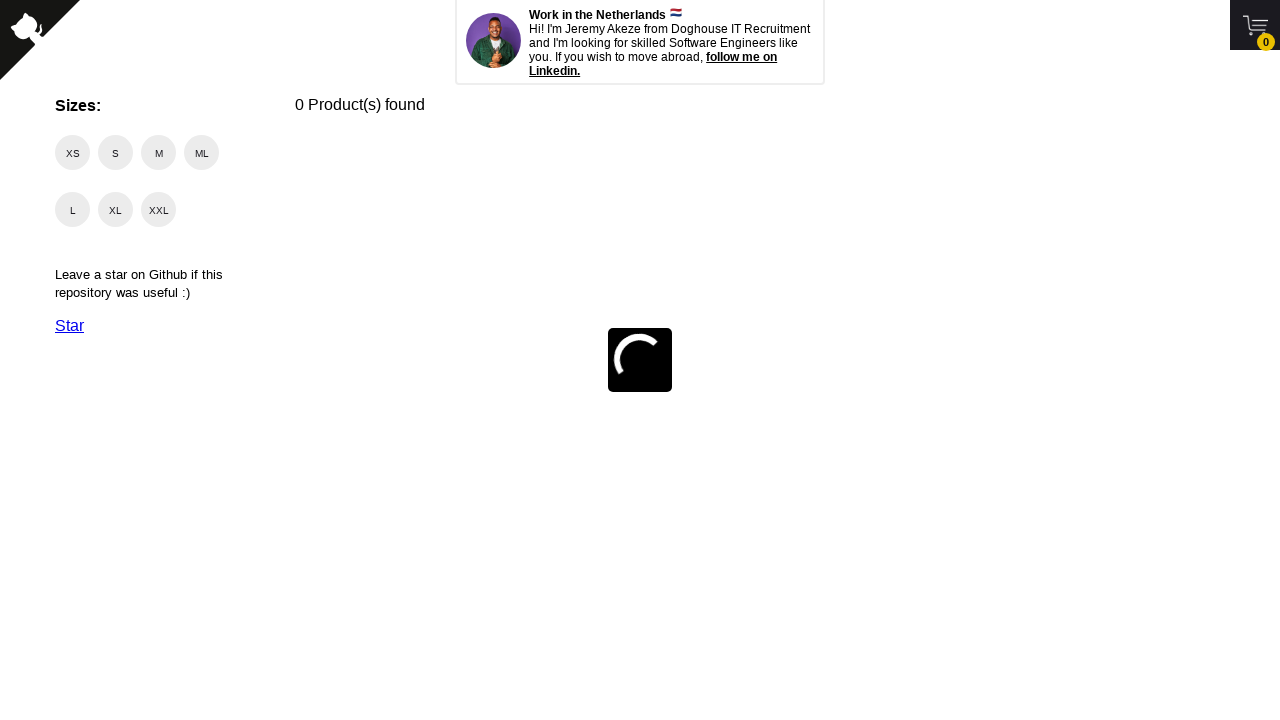

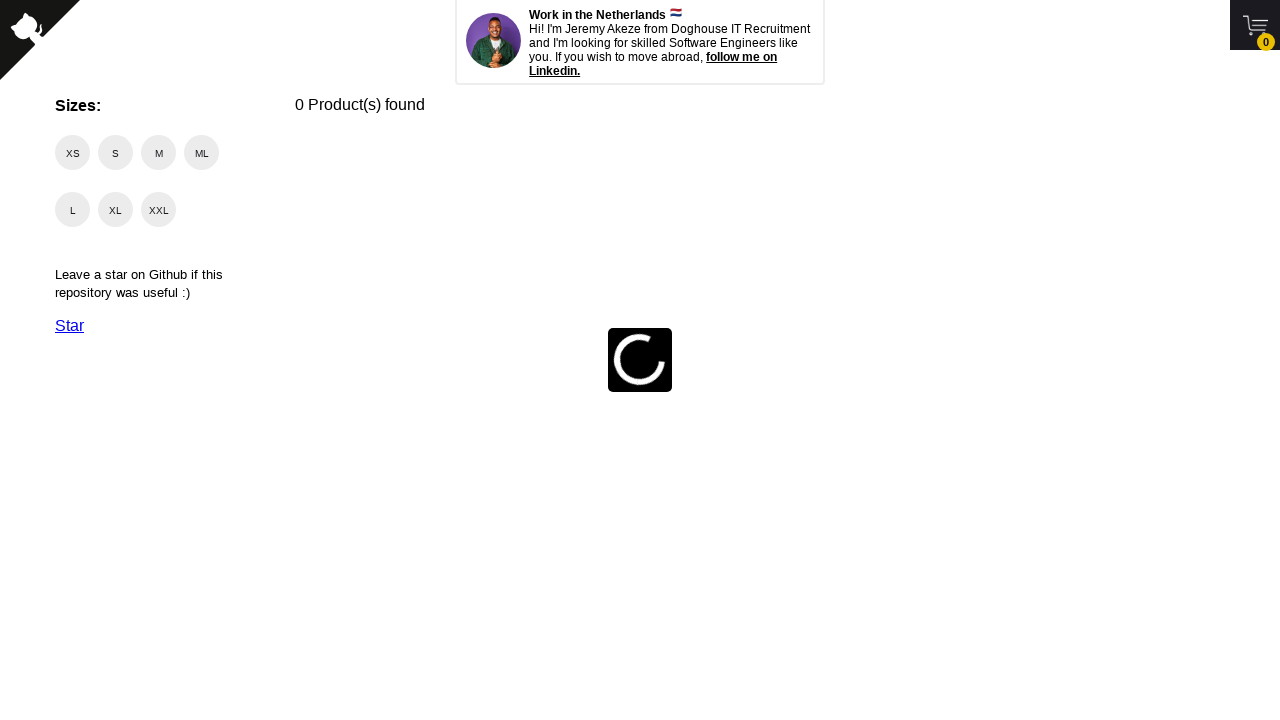